Tests scrolling to a specific element on the page and verifies it becomes visible in the viewport.

Starting URL: https://jqueryui.com/droppable/

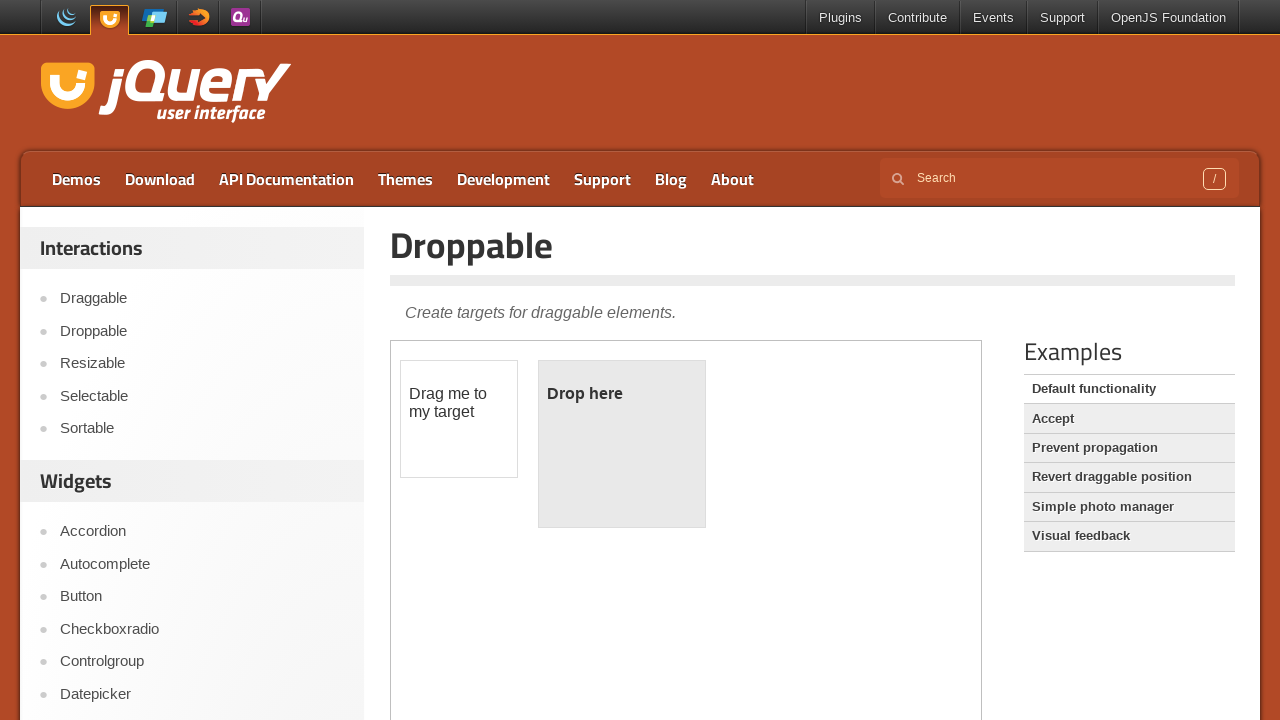

Located the Widget Factory element using XPath
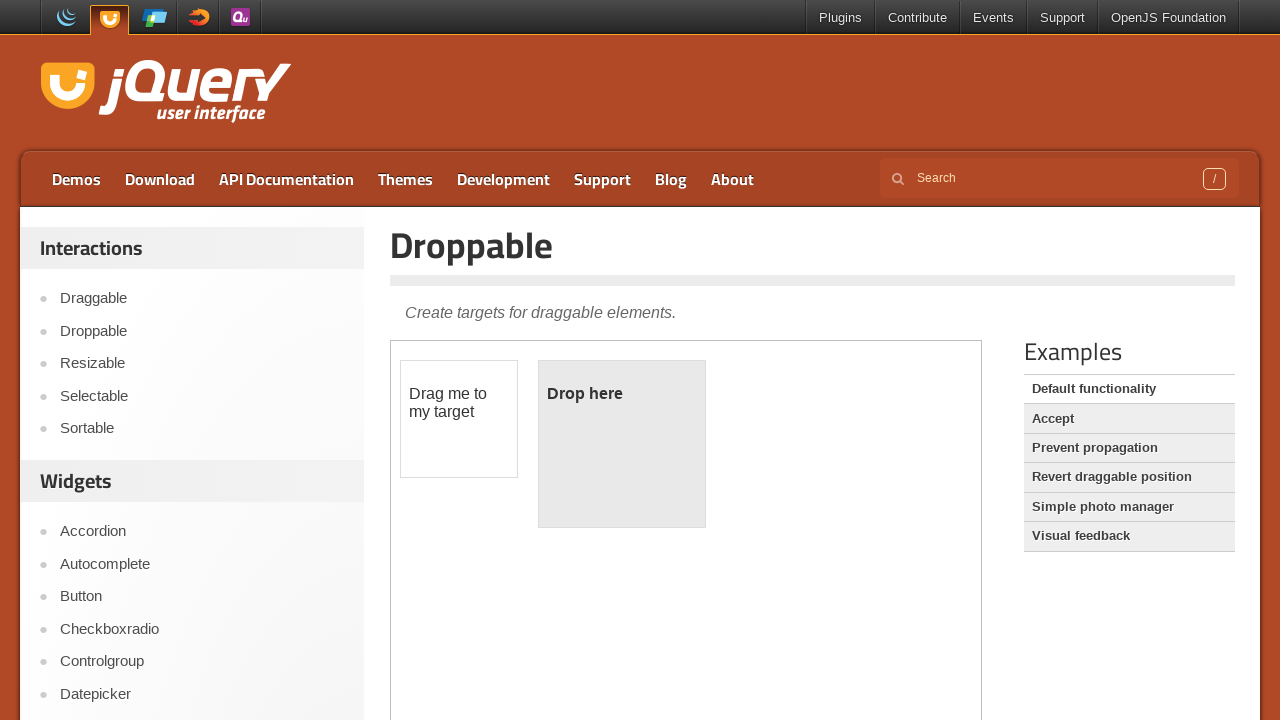

Scrolled Widget Factory element into view
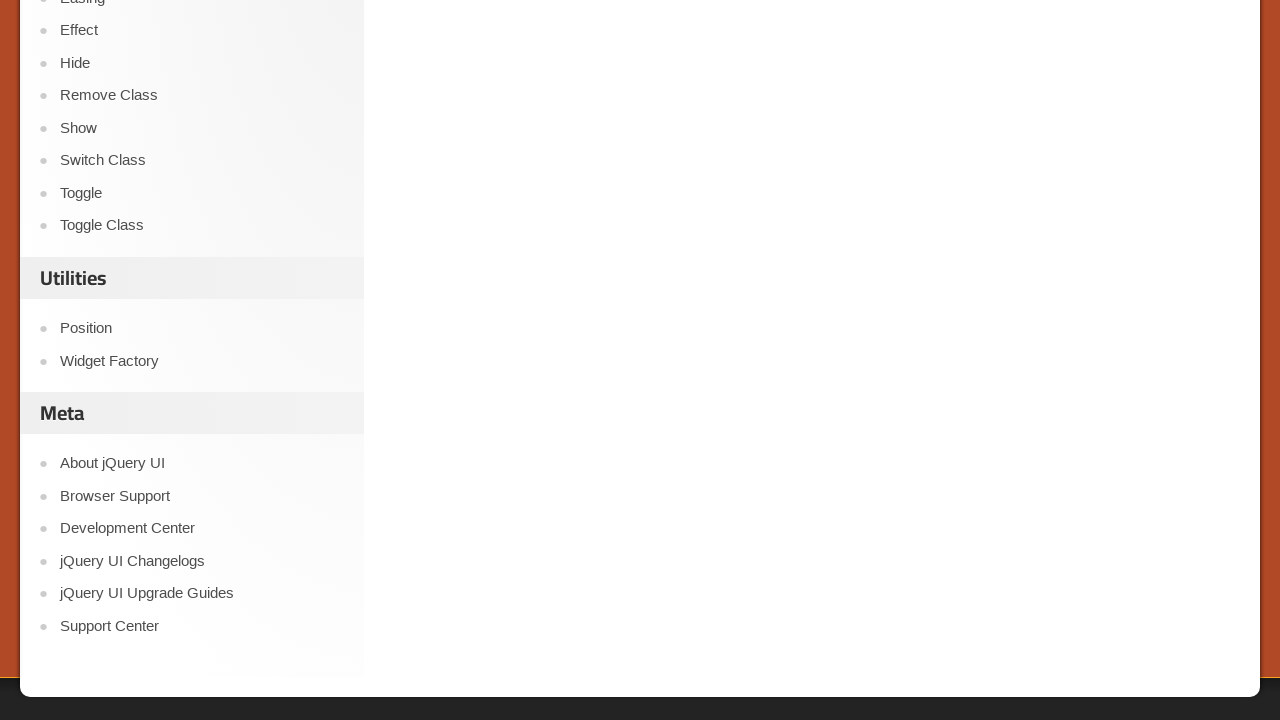

Verified Widget Factory element is visible in viewport
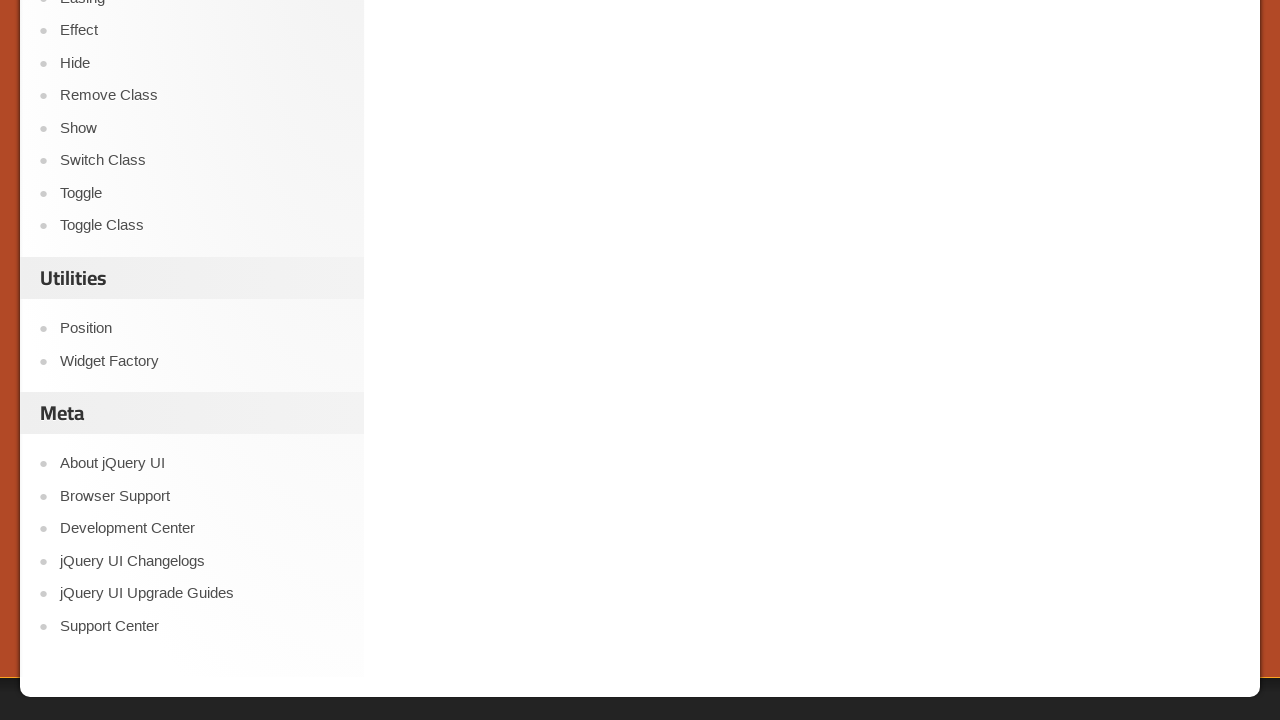

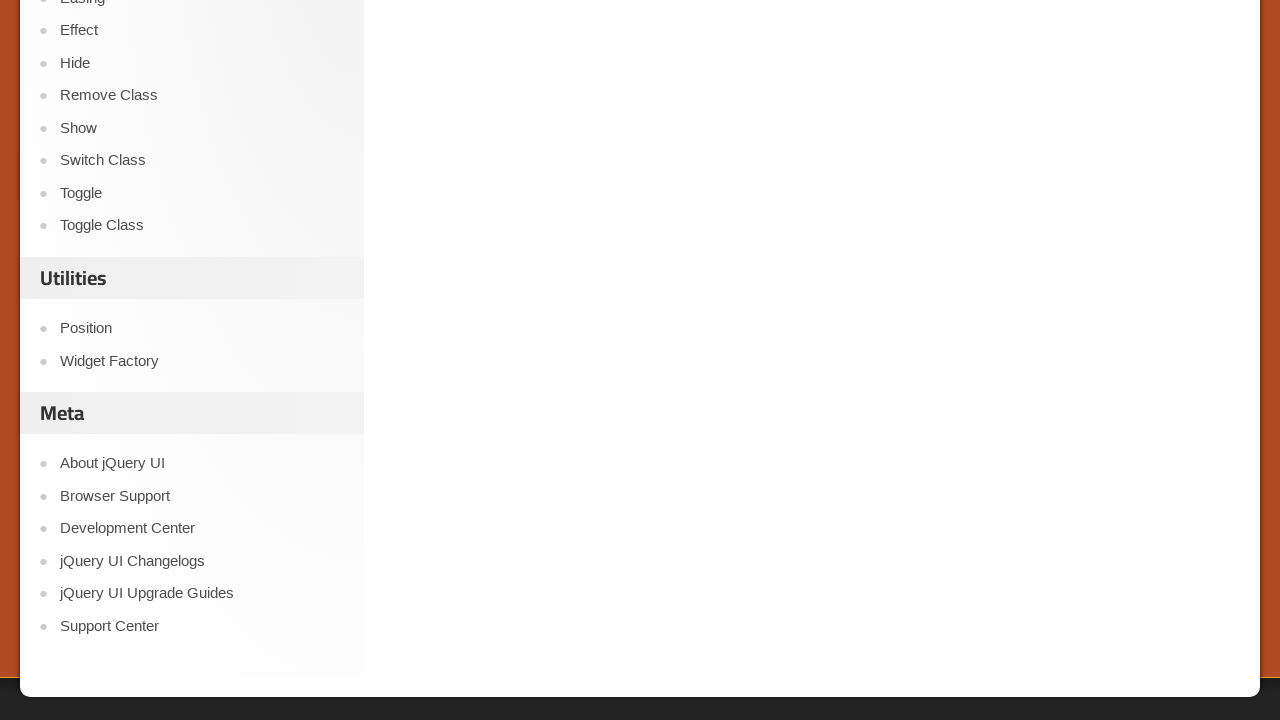